Tests clicking a sequence of dynamically appearing buttons and verifies that a success message appears when all buttons are clicked.

Starting URL: https://testpages.herokuapp.com/styled/dynamic-buttons-simple.html

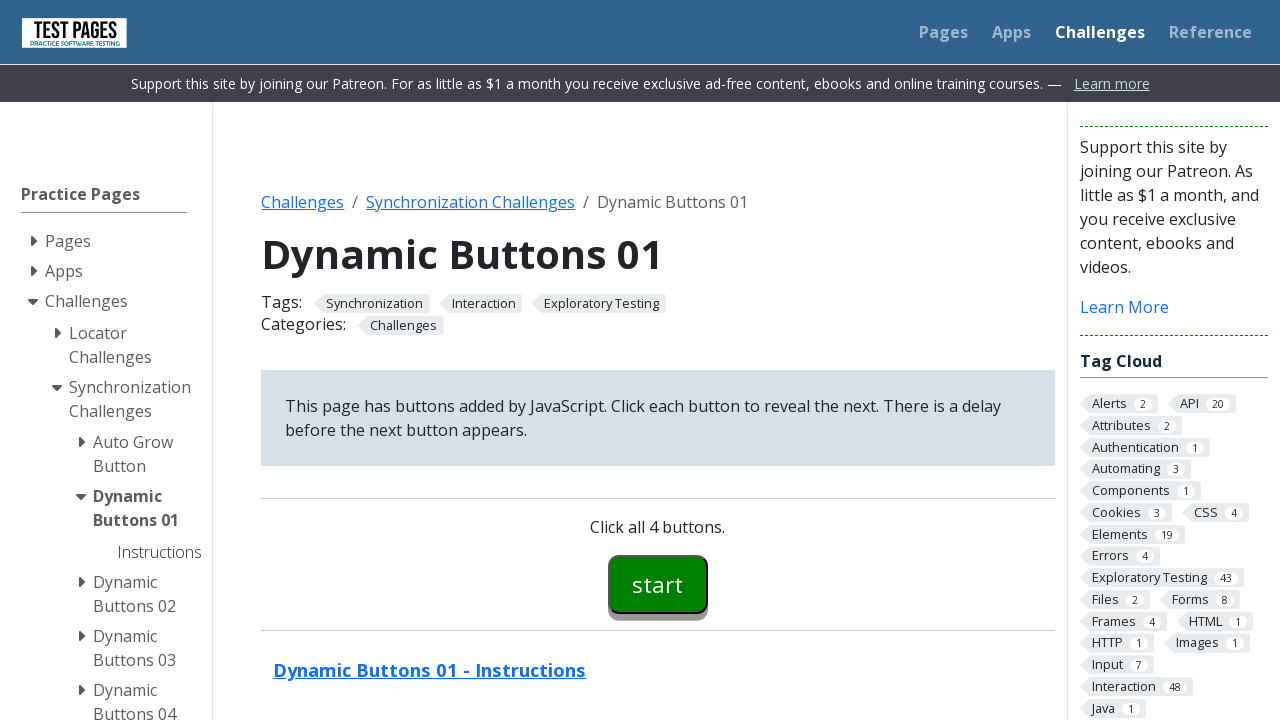

Navigated to dynamic buttons test page
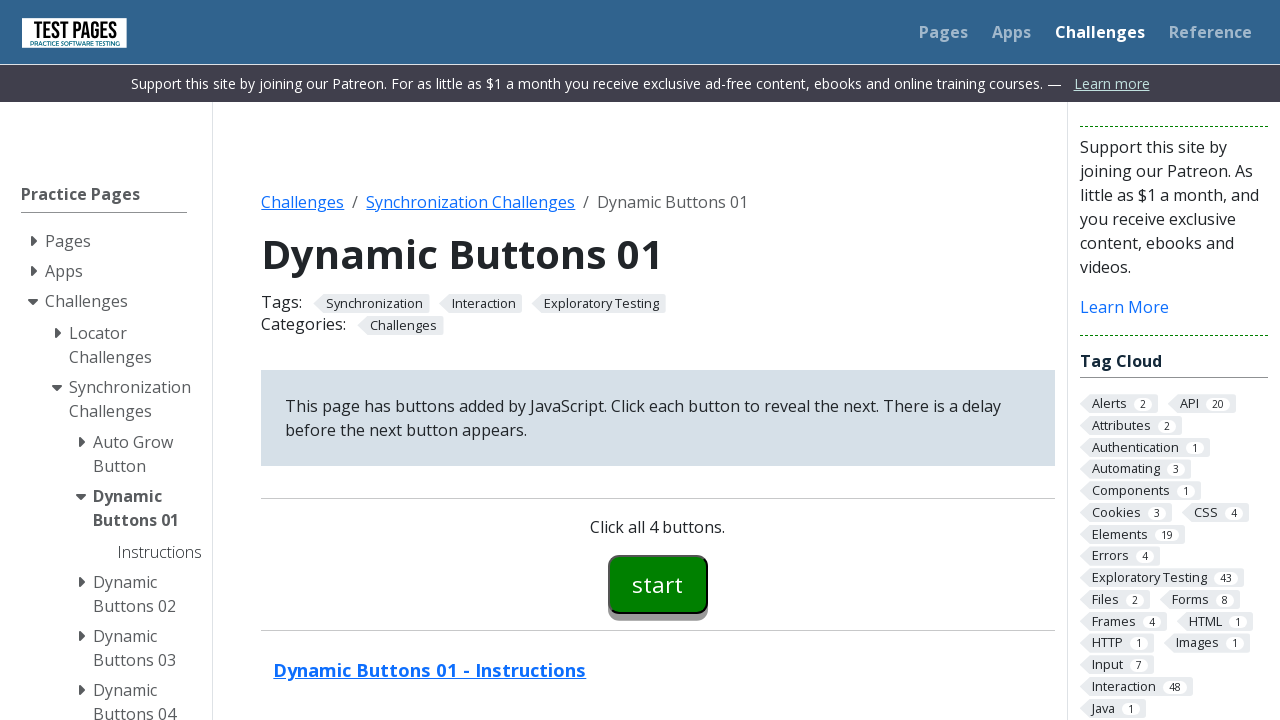

Clicked start button (button00) at (658, 584) on #button00
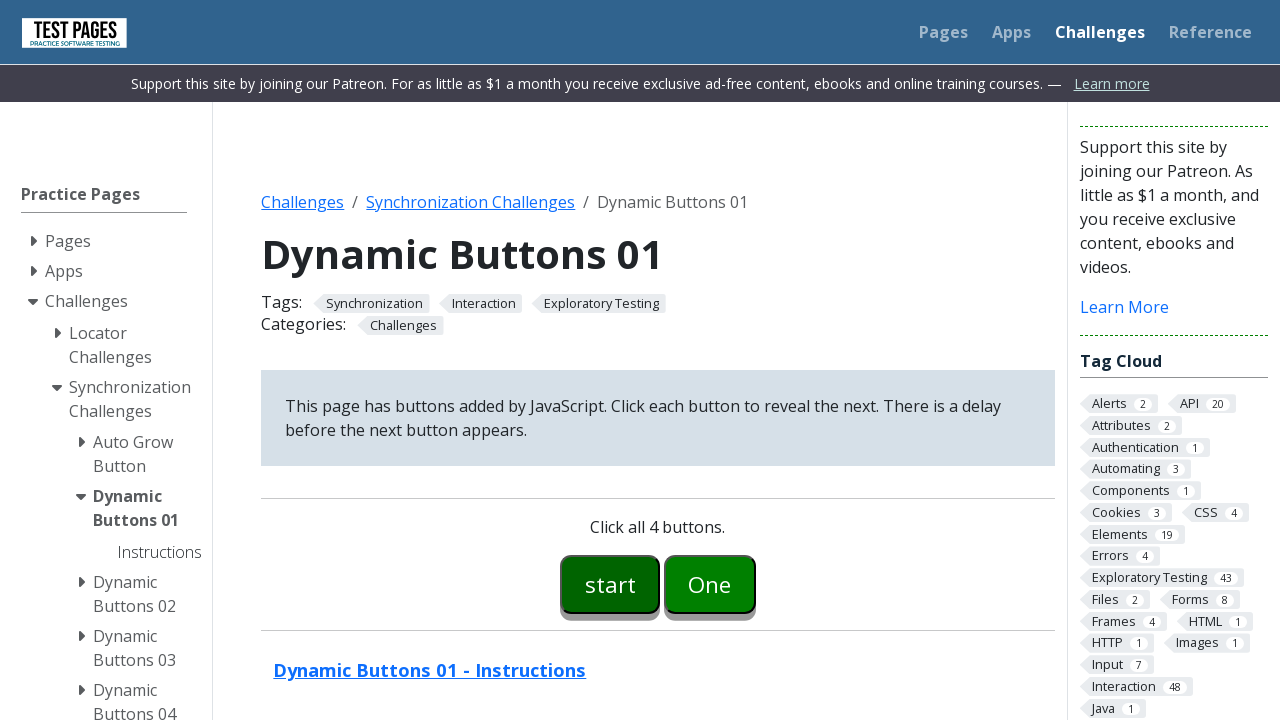

Clicked button one (button01) at (710, 584) on #button01
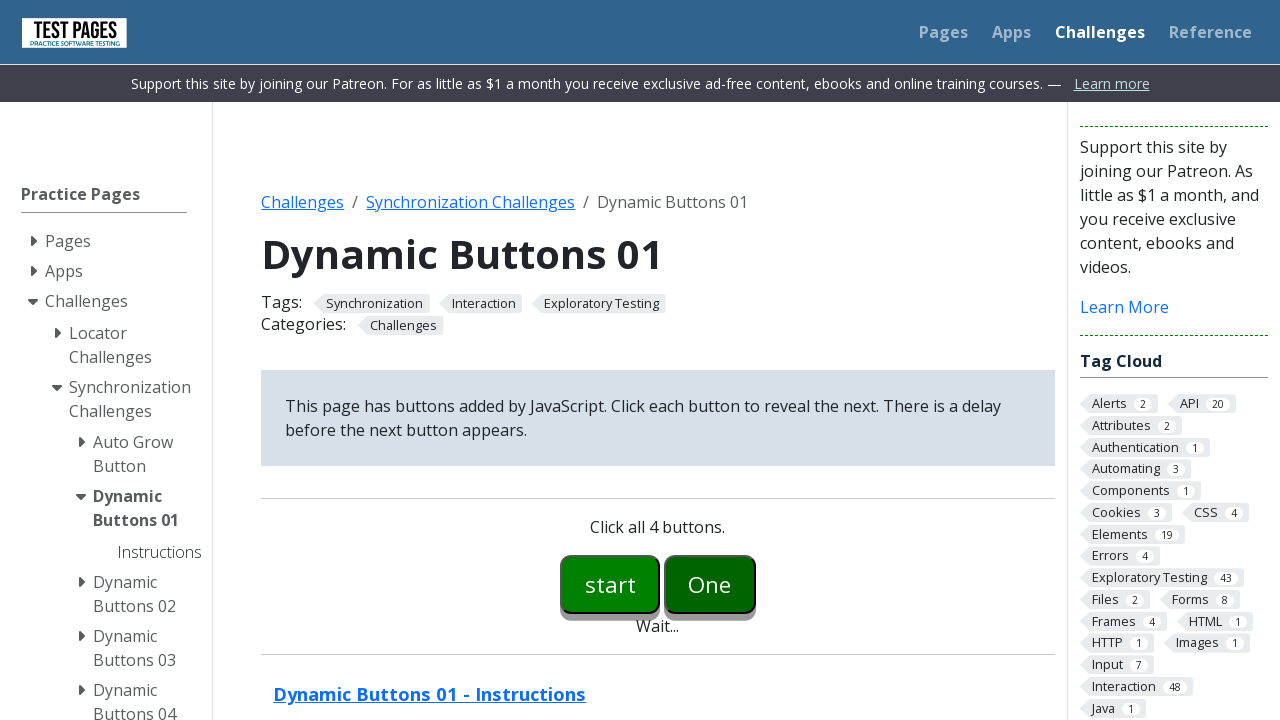

Clicked button two (button02) at (756, 584) on #button02
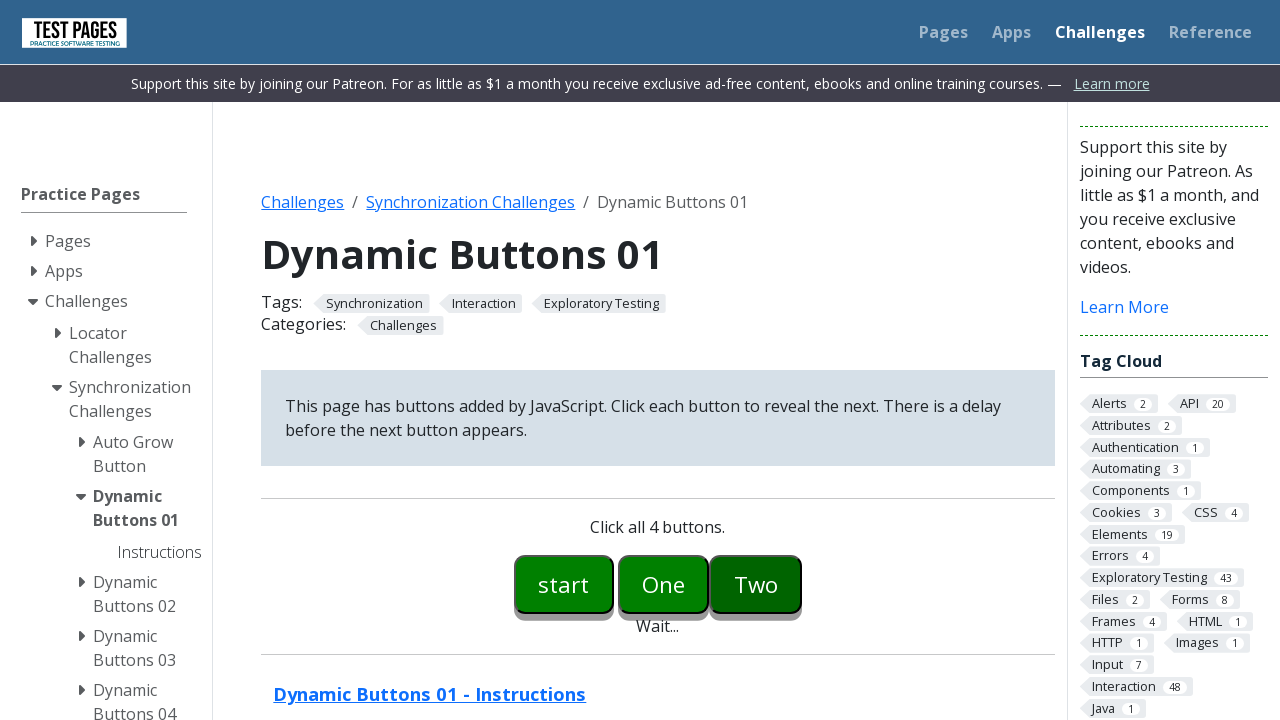

Clicked button three (button03) at (802, 584) on #button03
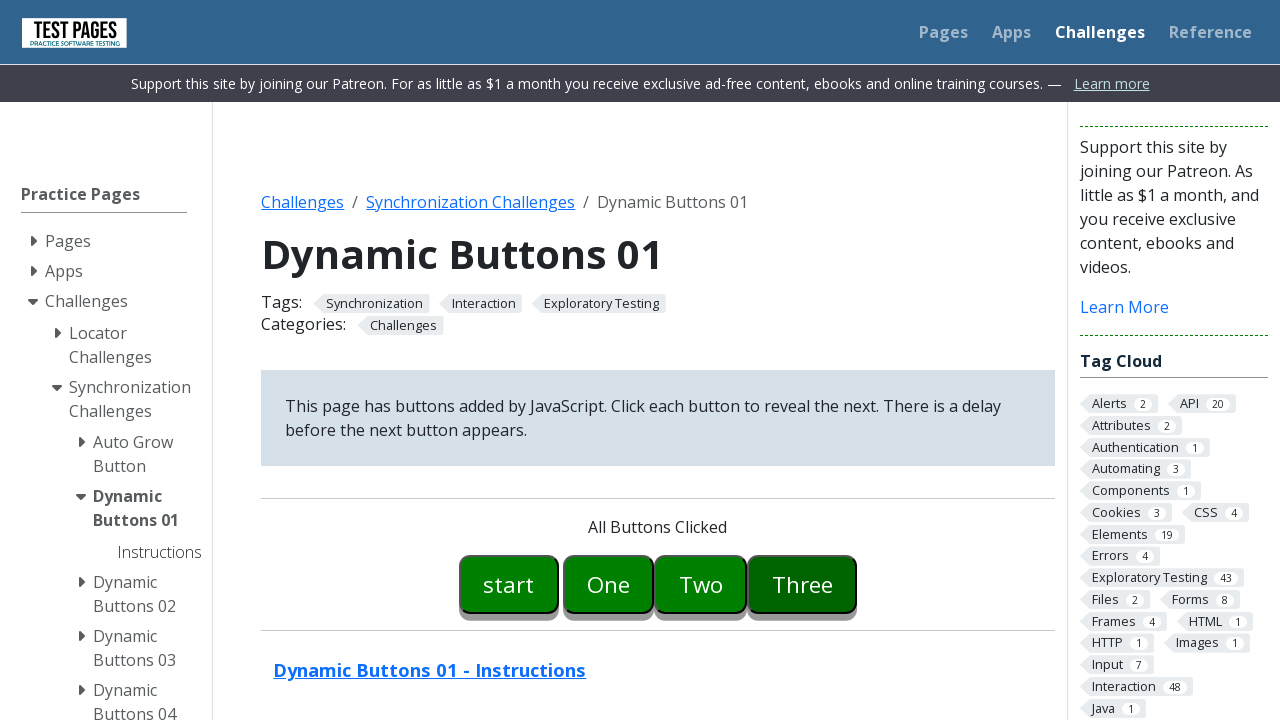

Success message element appeared
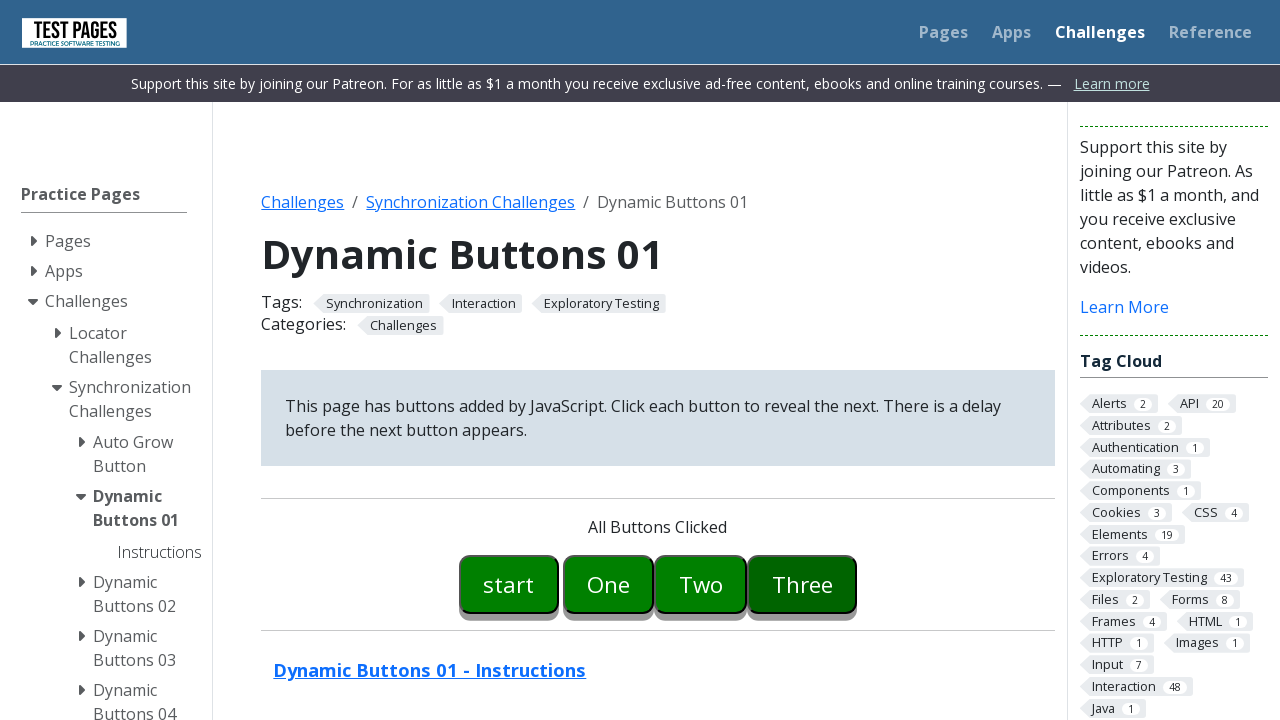

Verified 'All Buttons Clicked' message is present
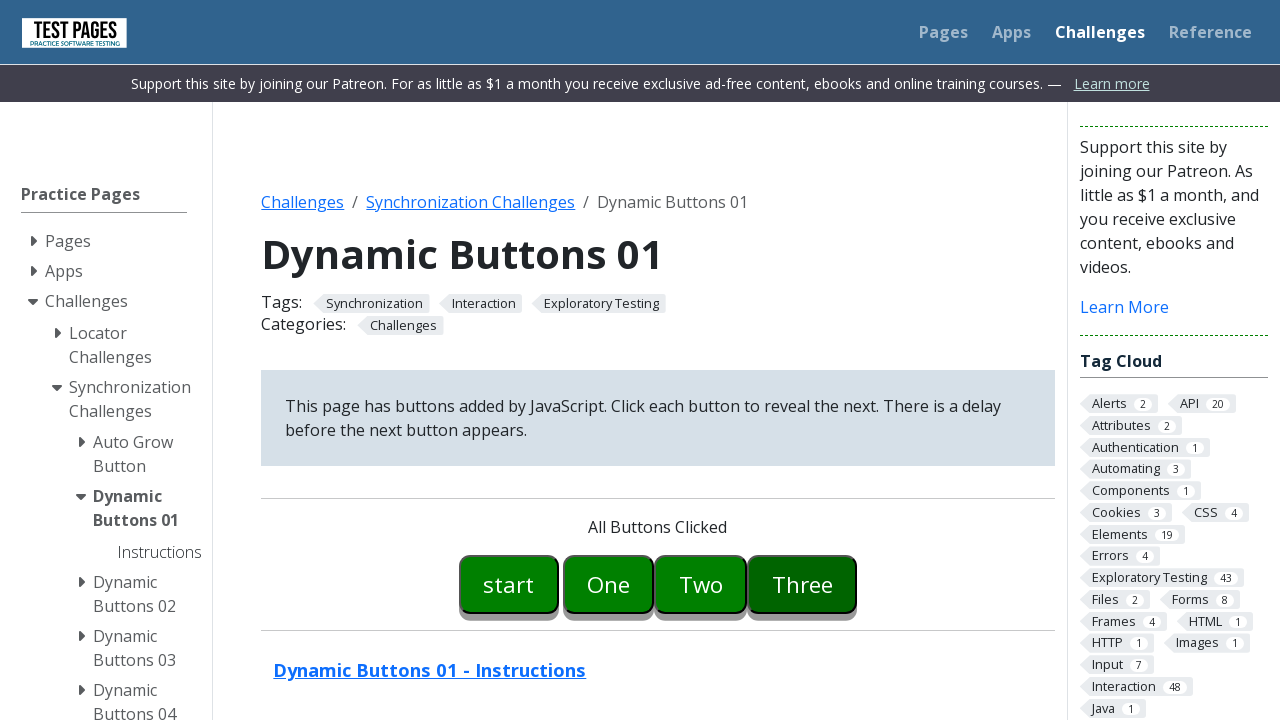

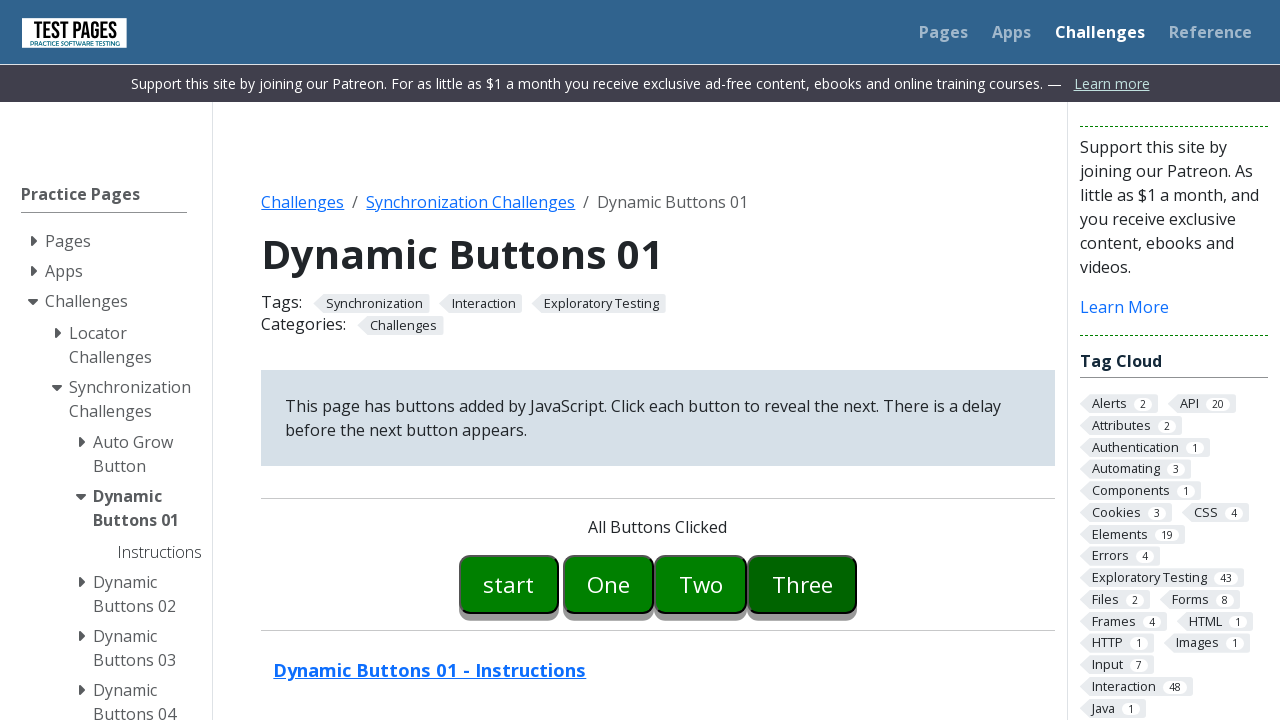